Tests a user registration form by navigating to a registration page, filling in all form fields (username, email, gender, hobbies, interests, country, date of birth, biography, rating, color, newsletter subscription, and feature toggle), submitting the form, and verifying the submitted data appears correctly in a results table.

Starting URL: https://material.playwrightvn.com

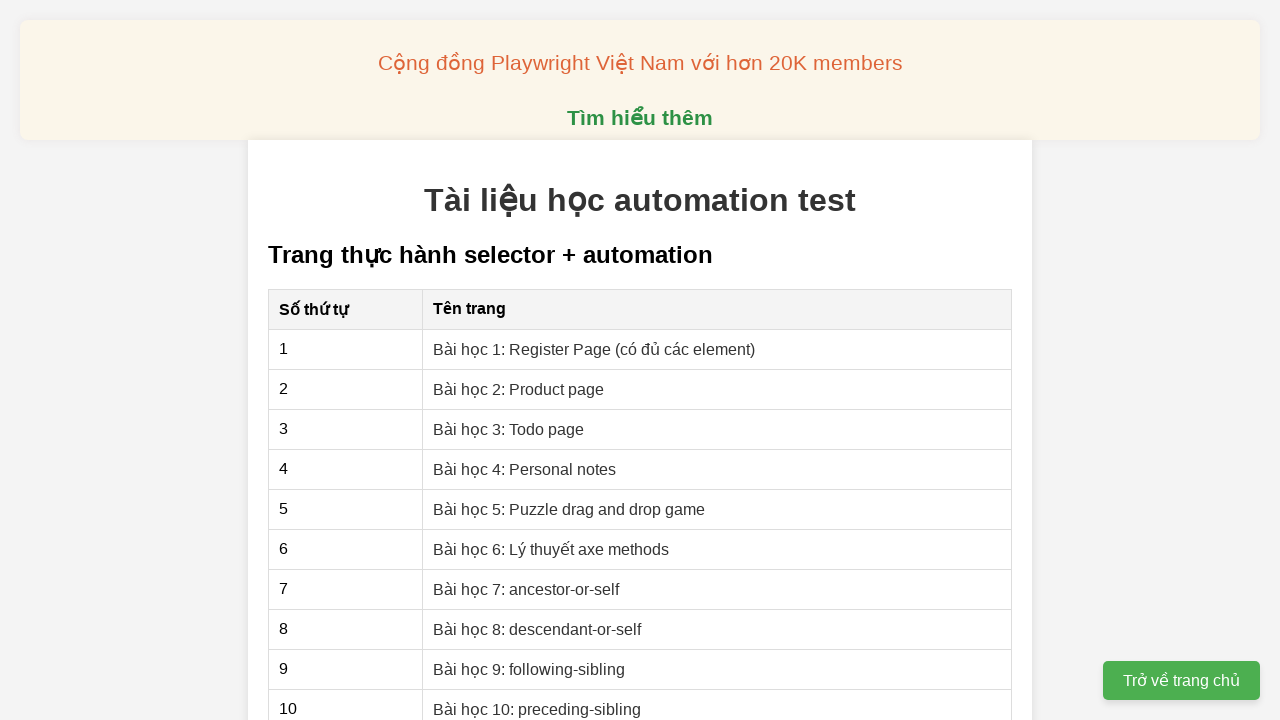

Clicked on the registration page link at (594, 349) on internal:role=link[name="Bài học 1: Register Page (có đủ các element)"i]
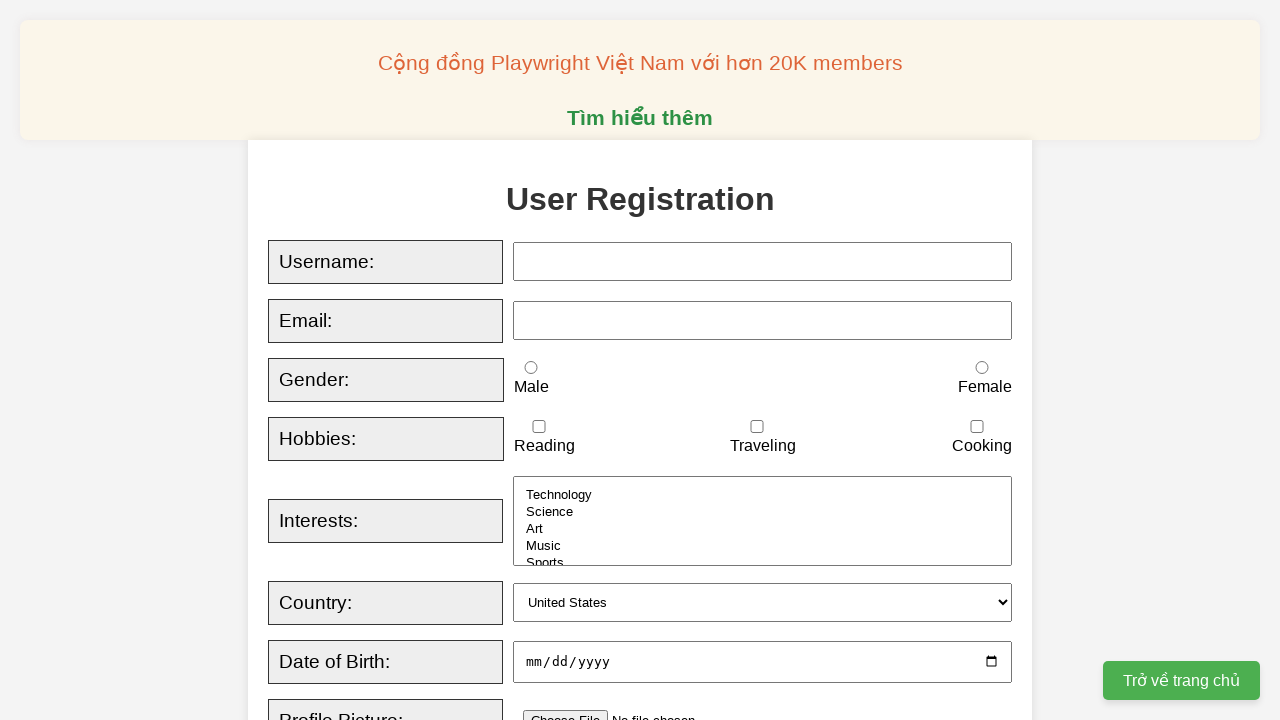

Waited for the User Registration heading to appear
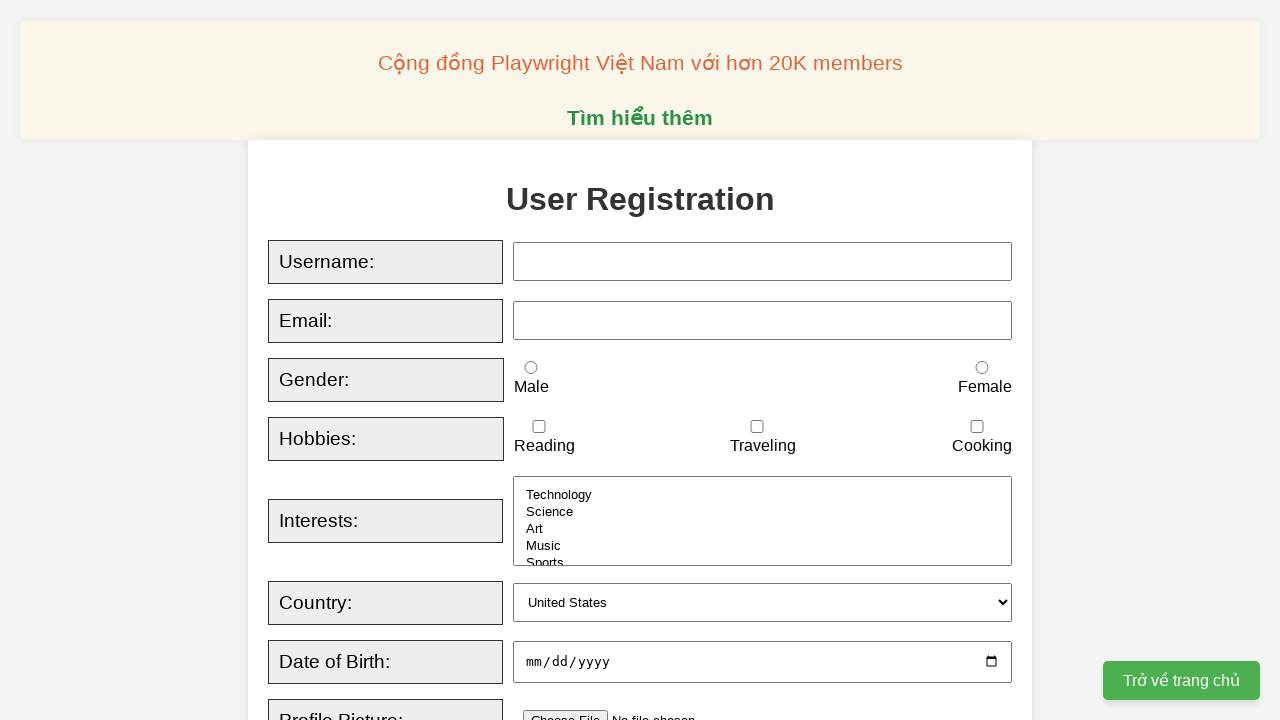

Clicked on the Username field at (763, 262) on internal:label="Username:"i
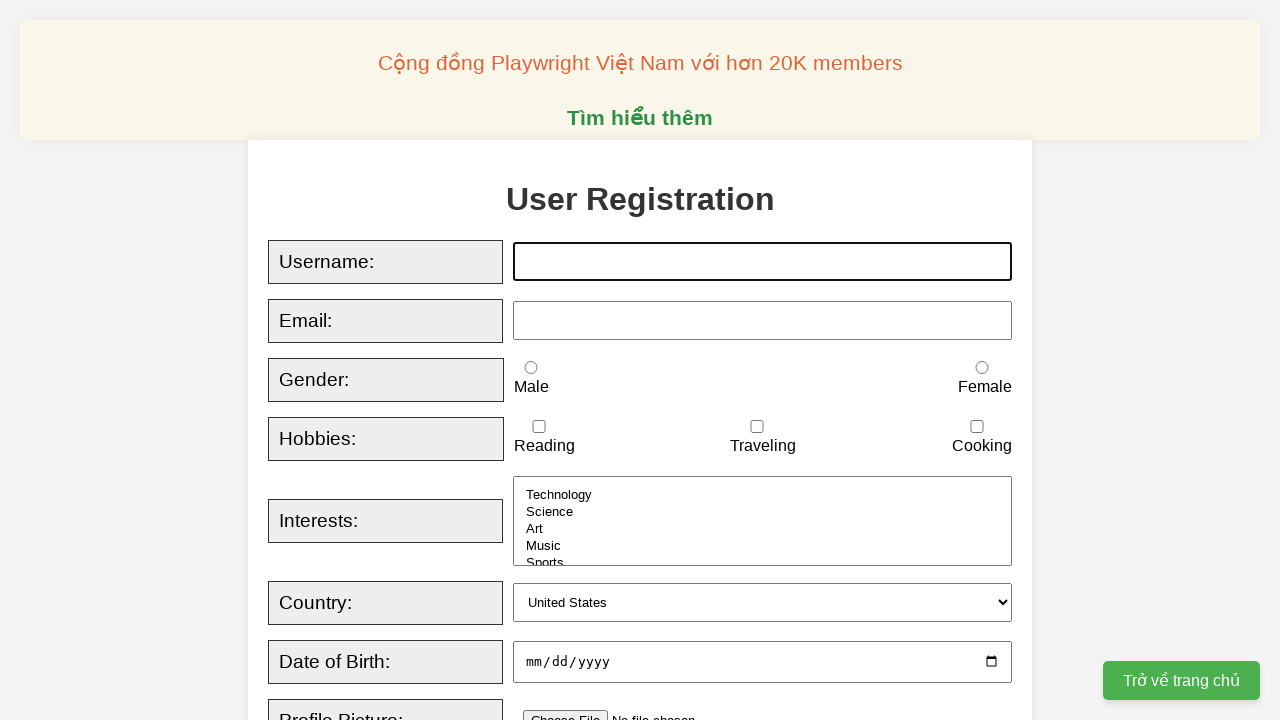

Filled username field with 'peony1' on internal:label="Username:"i
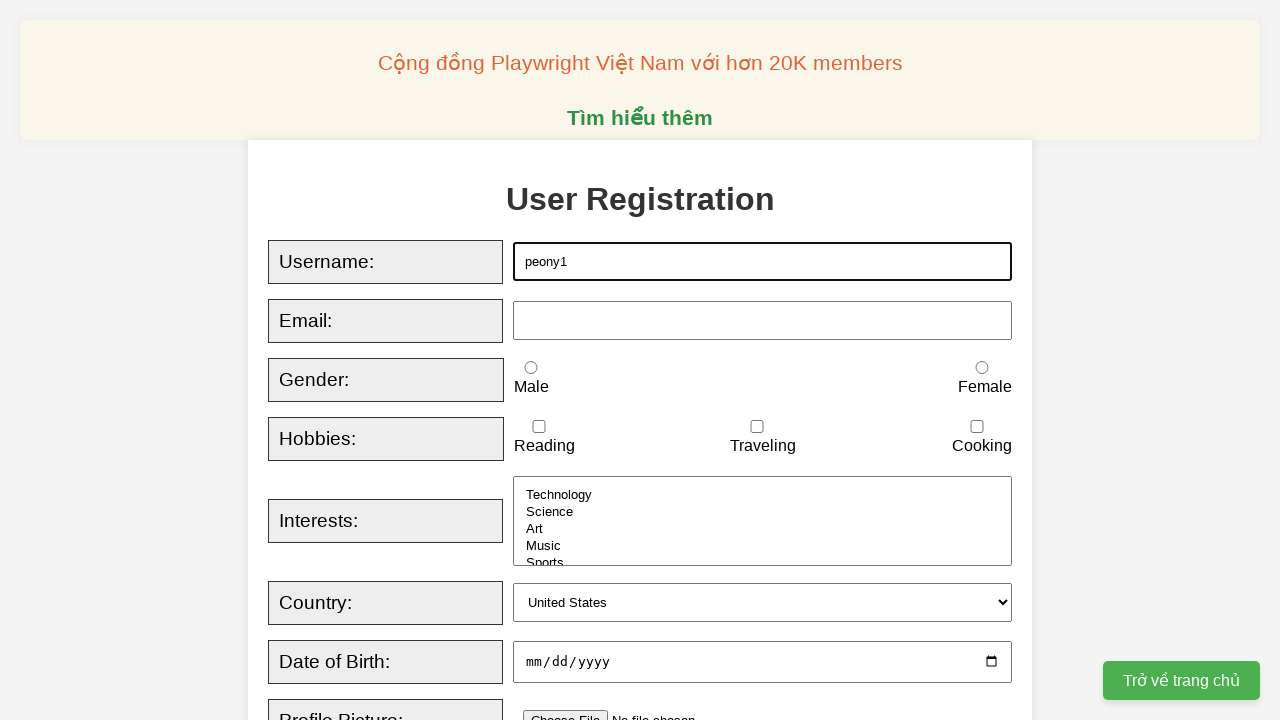

Clicked on the Email field at (763, 321) on internal:label="Email:"i
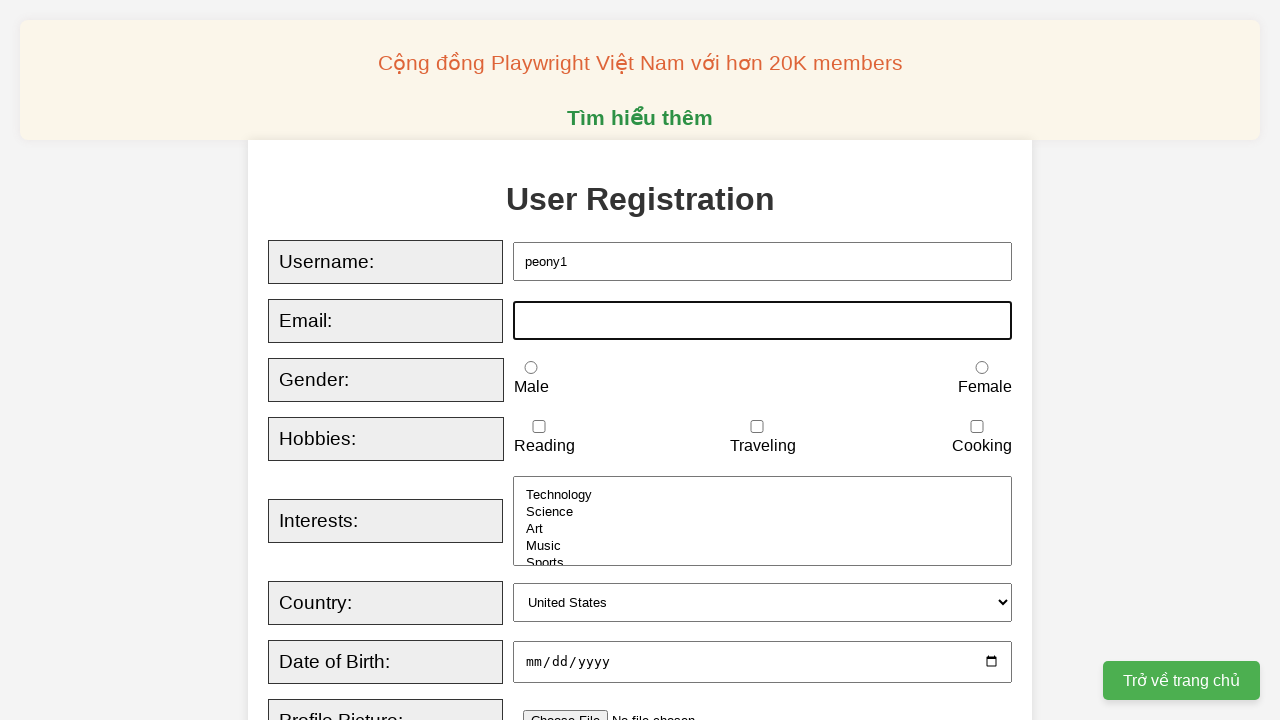

Filled email field with 'peony1@email.com' on internal:label="Email:"i
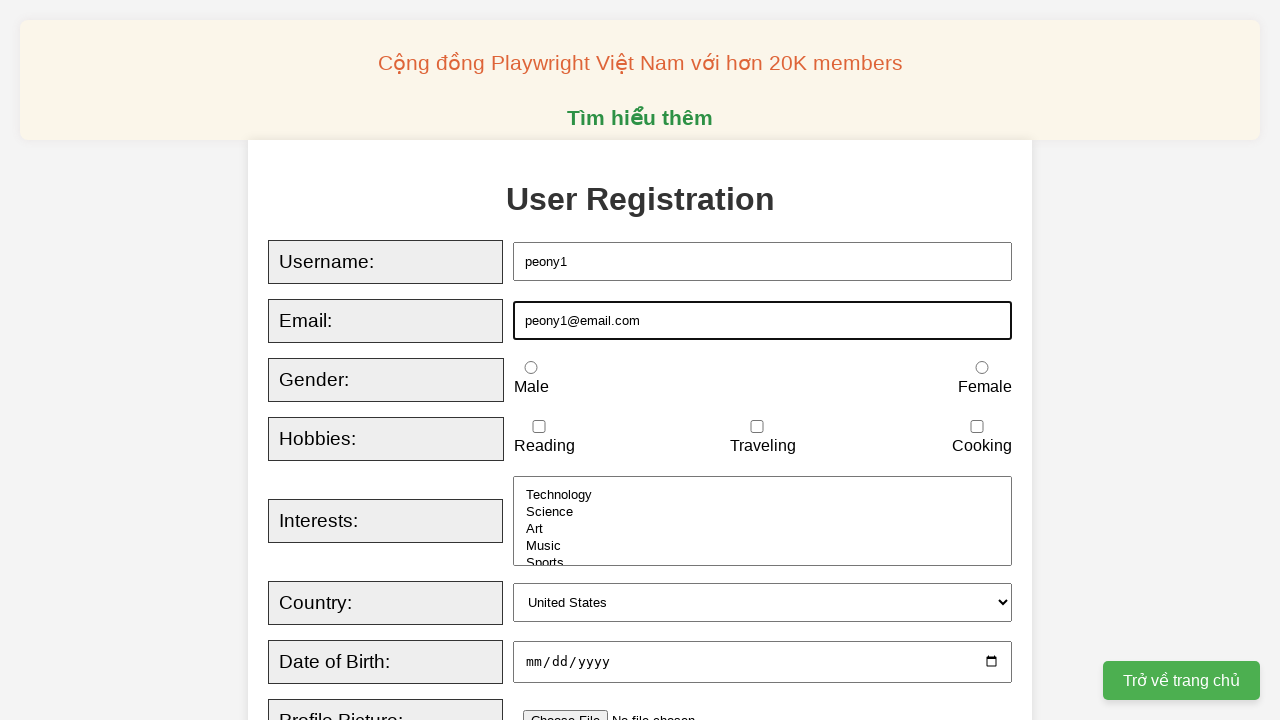

Selected gender 'Male' at (531, 368) on internal:label="Male"s
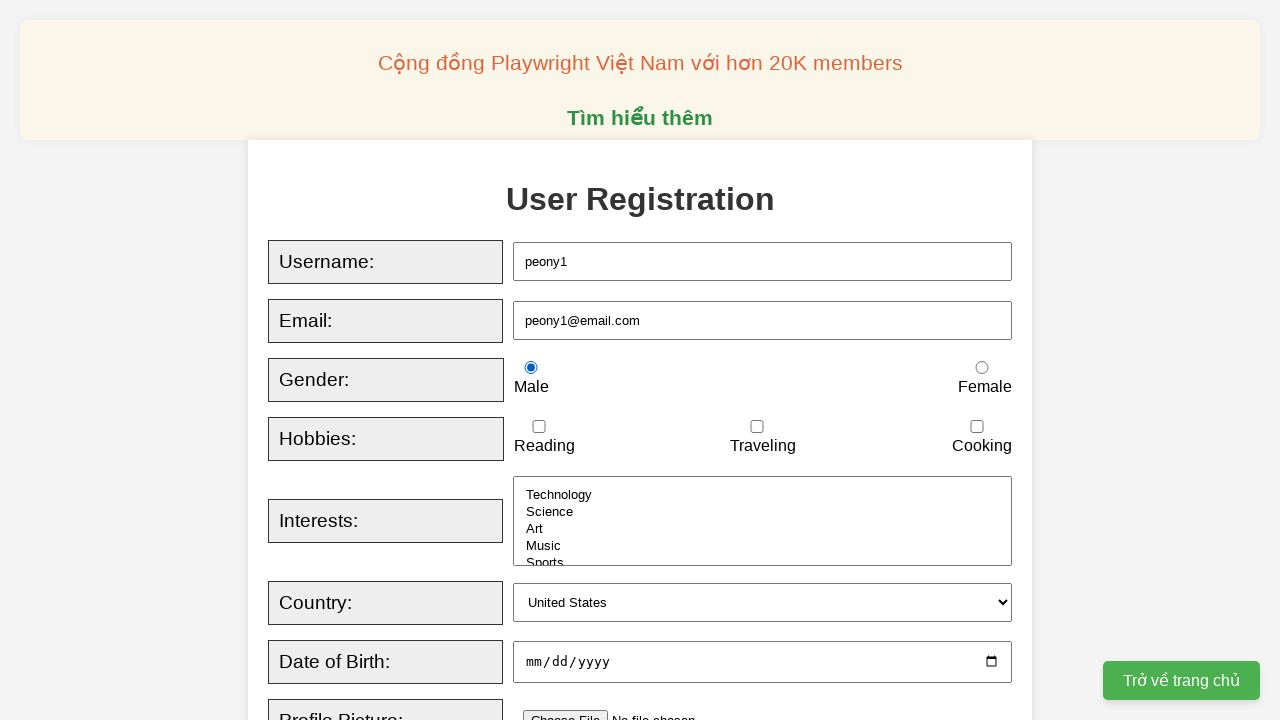

Selected hobby 'Cooking' at (977, 427) on internal:label="Cooking"i
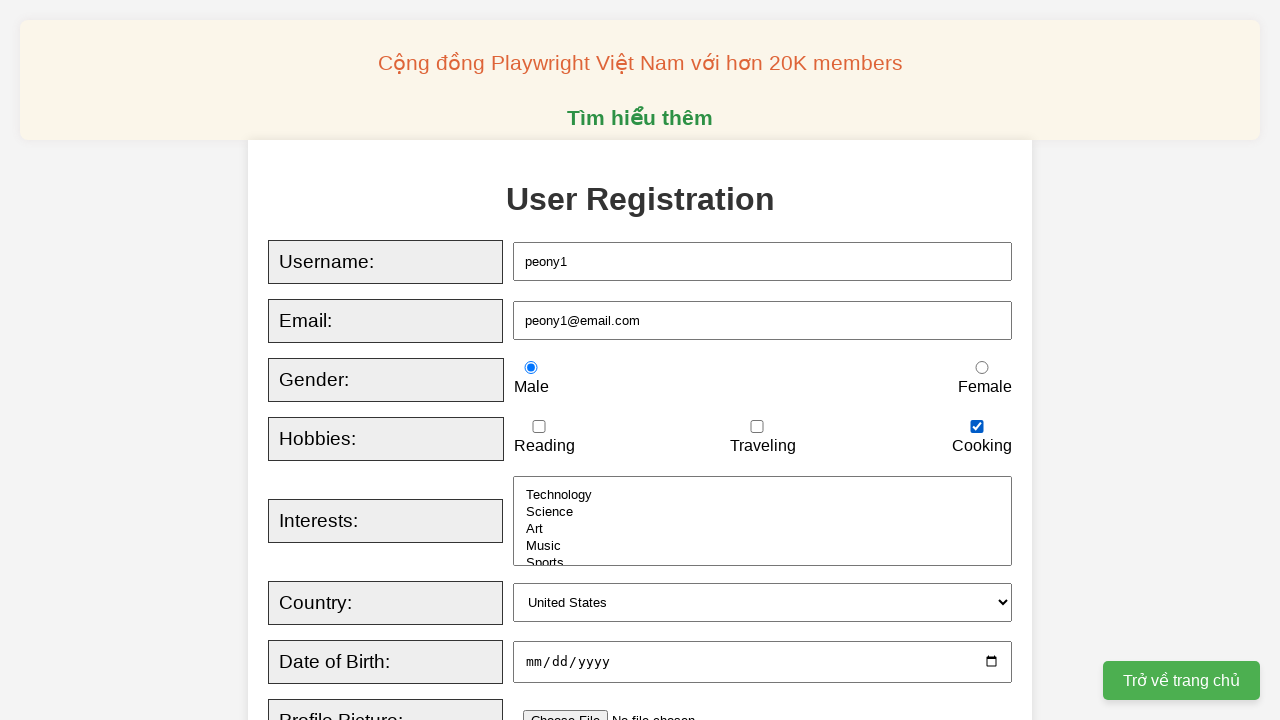

Selected interests 'Sports' from dropdown on internal:label="Interests:"i
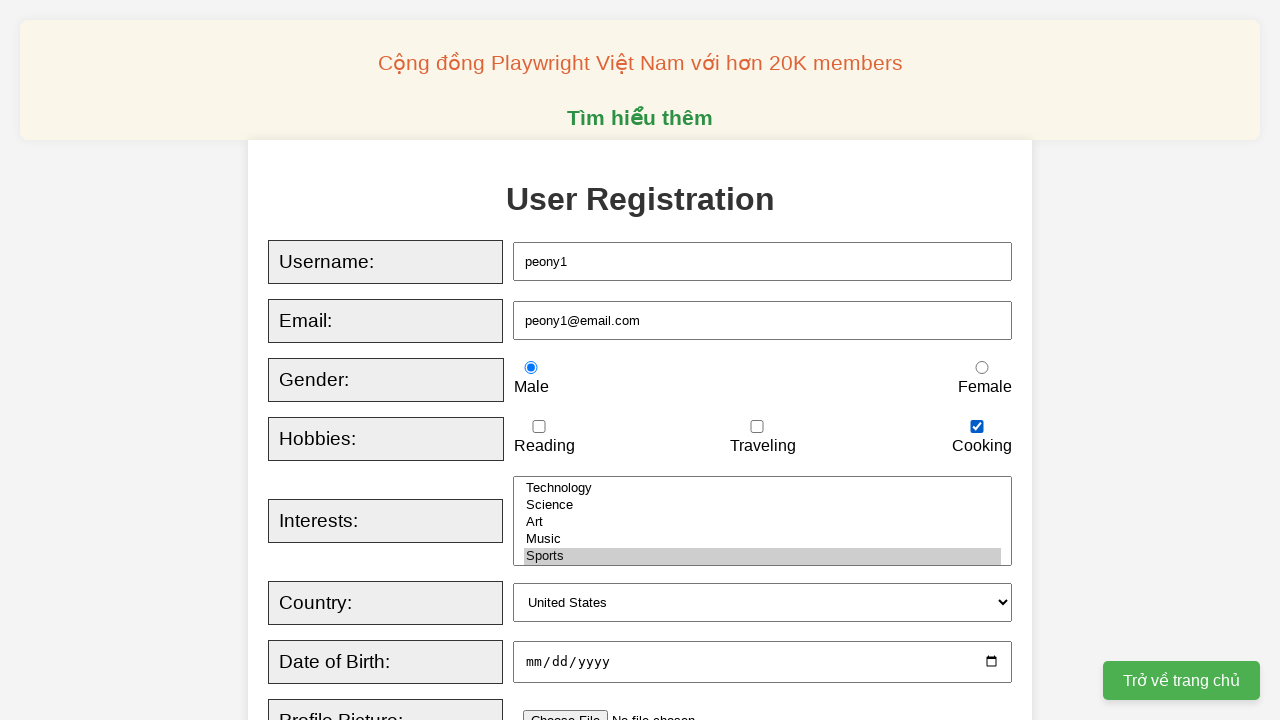

Selected country 'Canada' from dropdown on internal:label="Country:"i
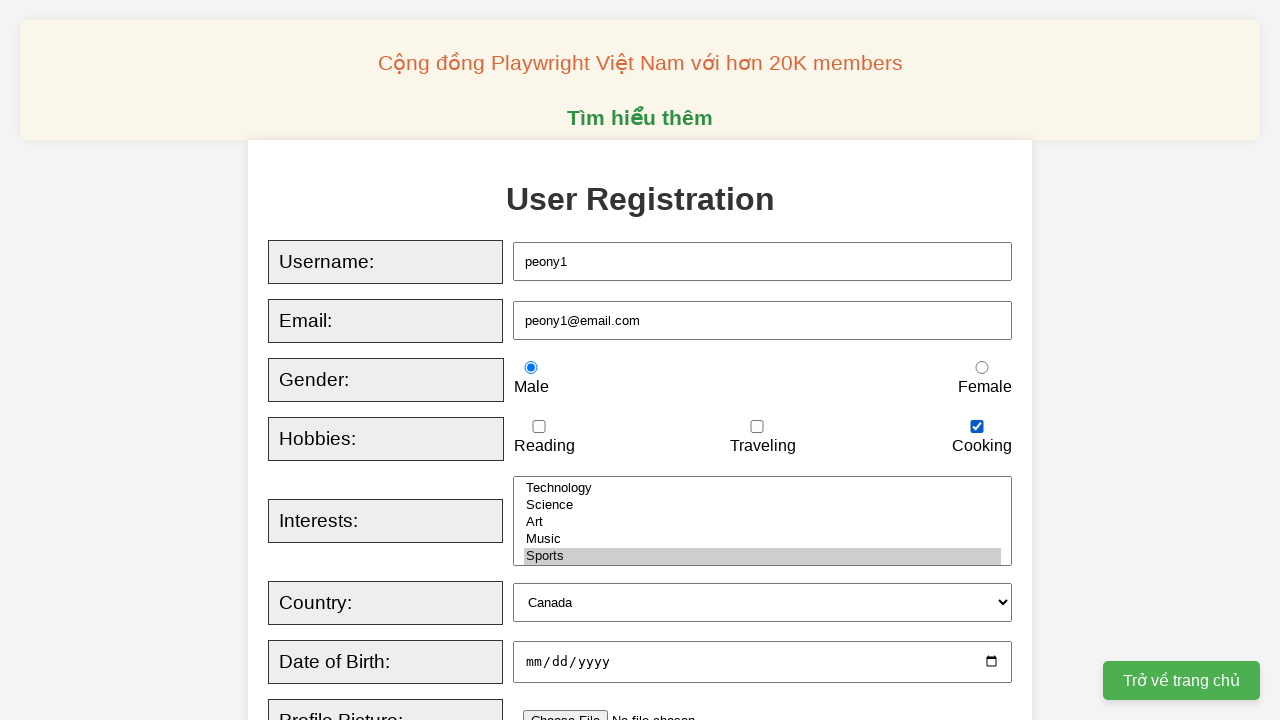

Filled date of birth field with '2000-01-01' on internal:label="Date of Birth:"i
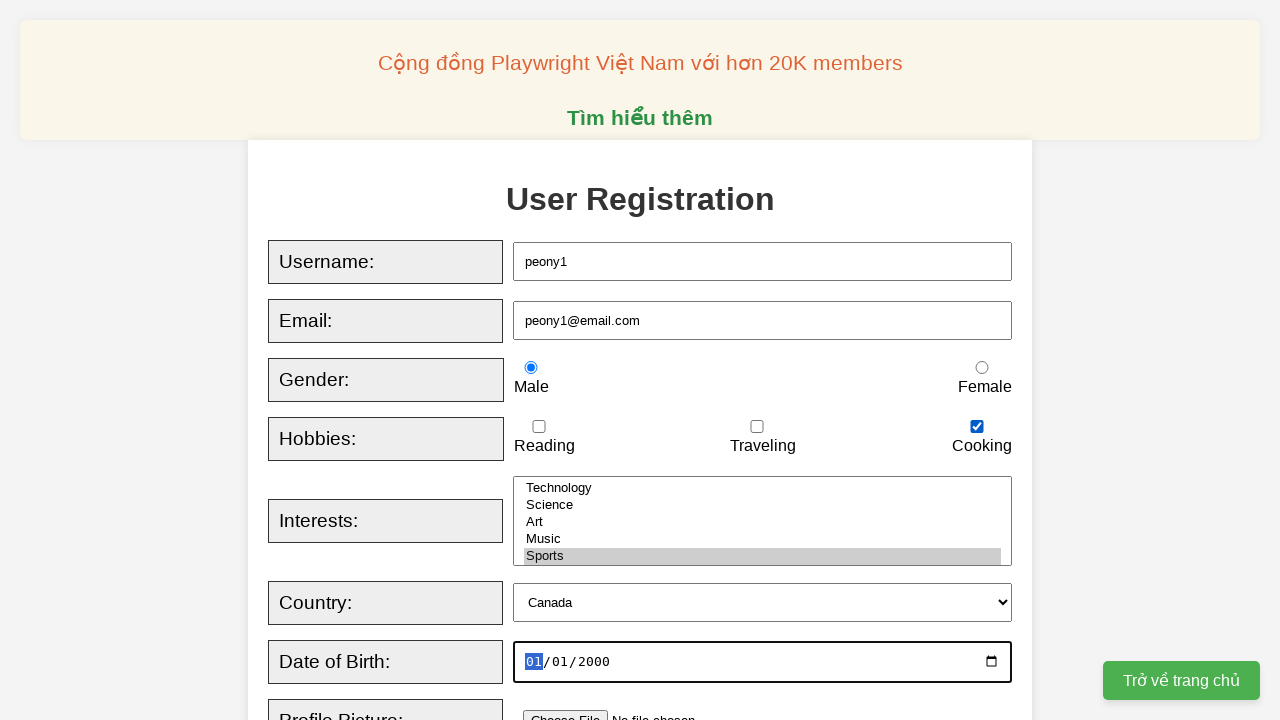

Clicked on the Biography field at (763, 361) on internal:label="Biography:"i
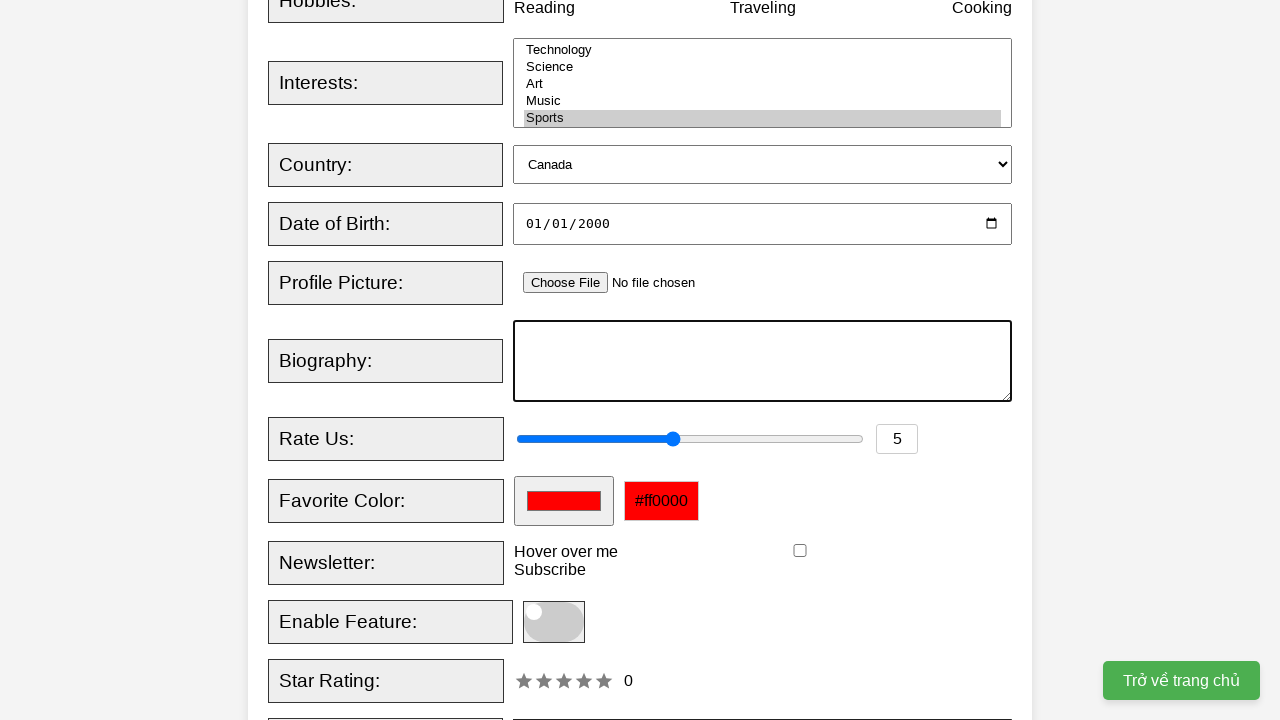

Filled biography field with 'ABC' on internal:label="Biography:"i
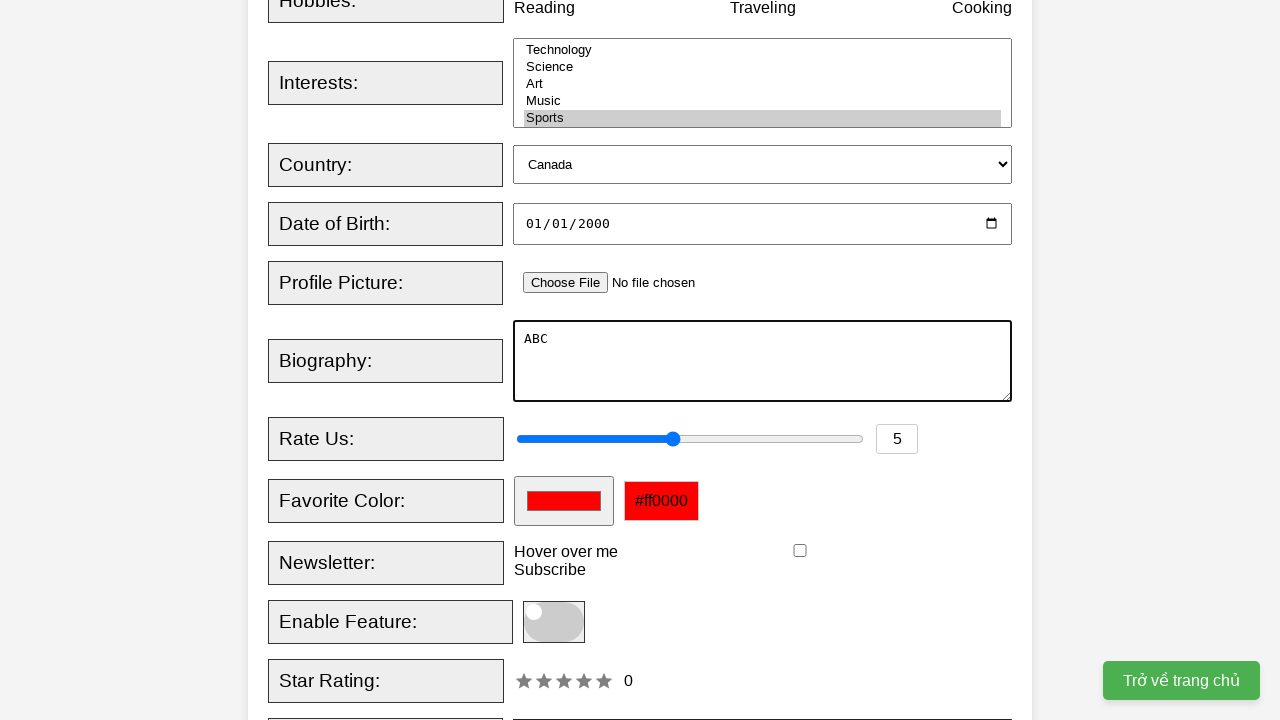

Set rating to 8 on internal:label="Rate Us:"i
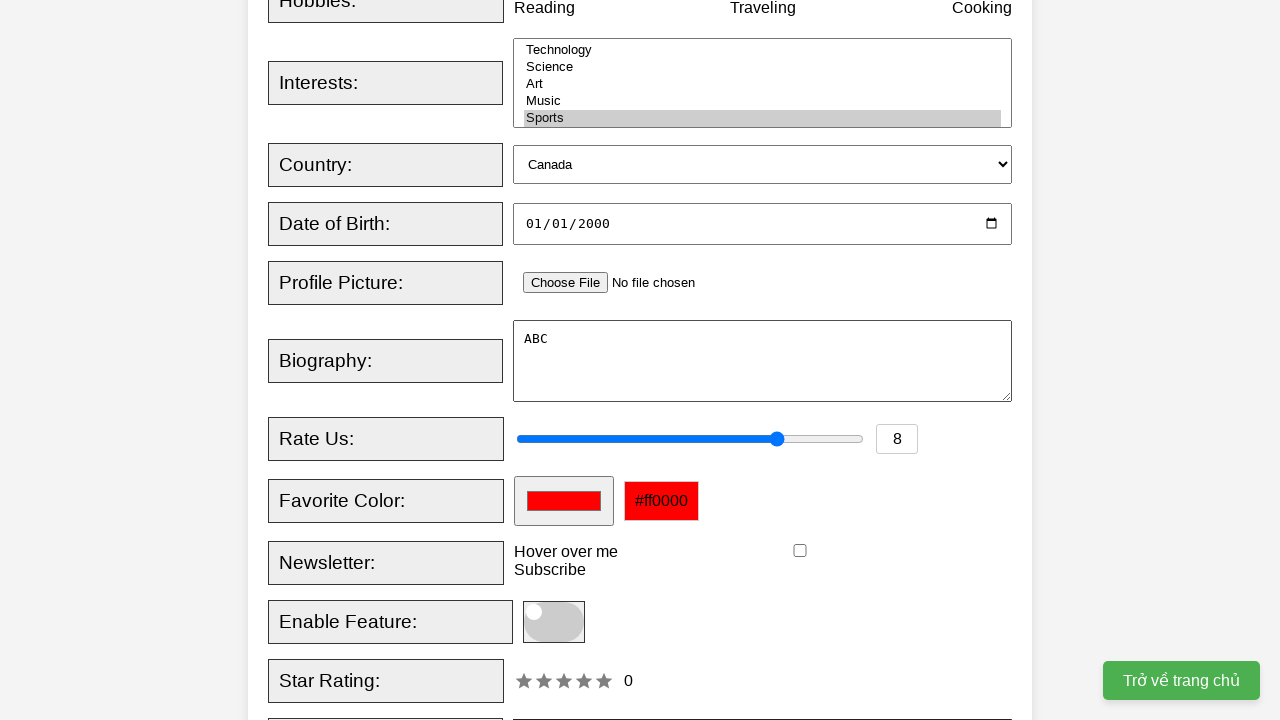

Set favorite color to '#ffffff' on #favcolor
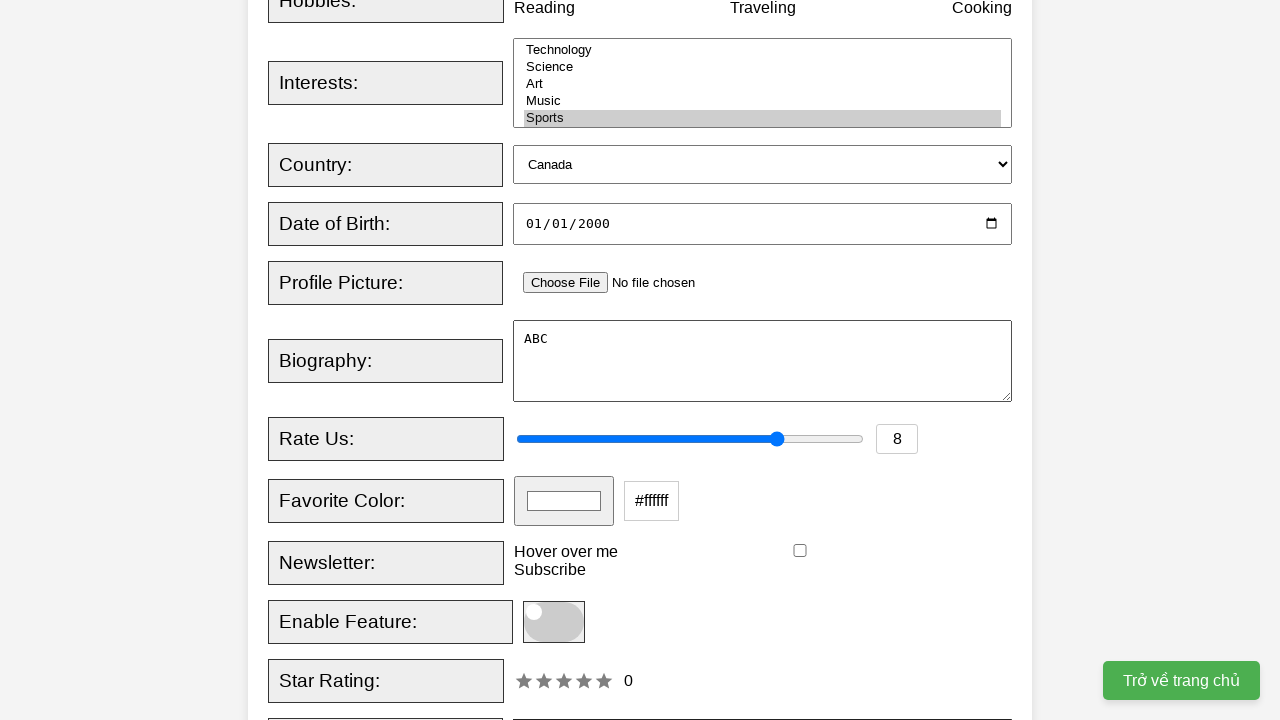

Checked newsletter subscription at (800, 551) on internal:label="Subscribe"i
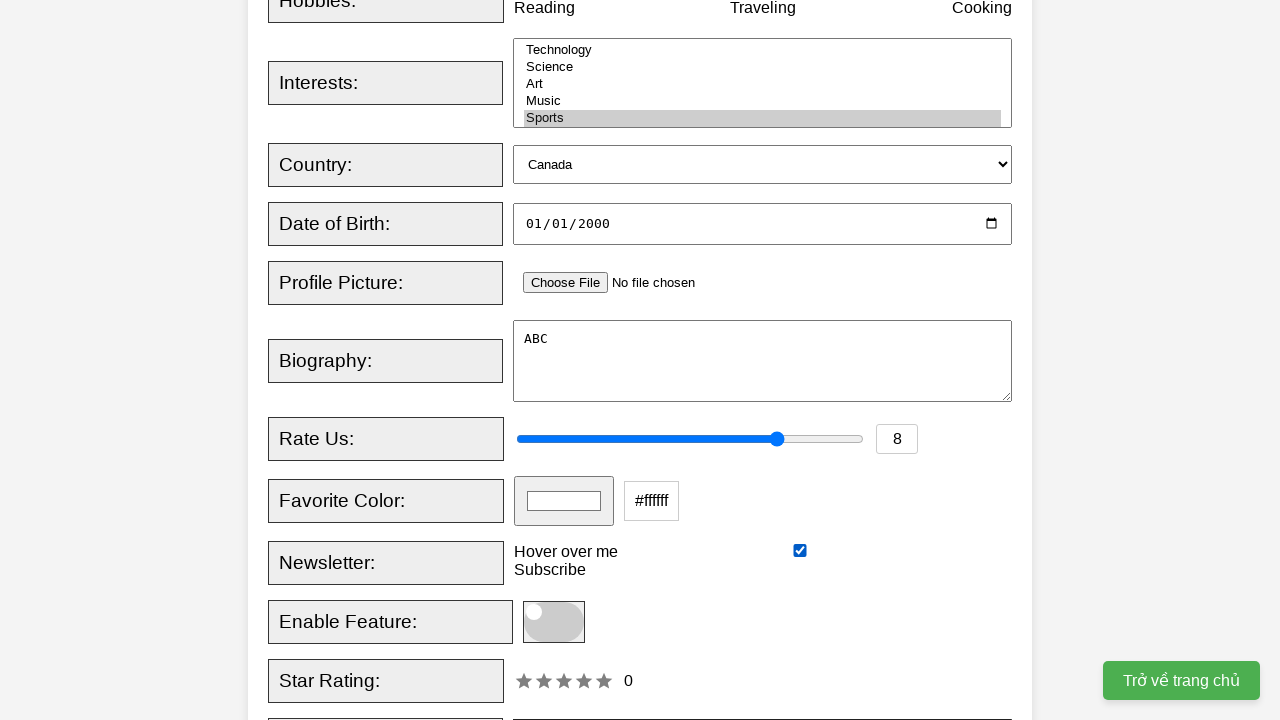

Enabled the feature toggle at (554, 622) on #registrationForm div >> internal:has-text="Enable Feature:"i >> span
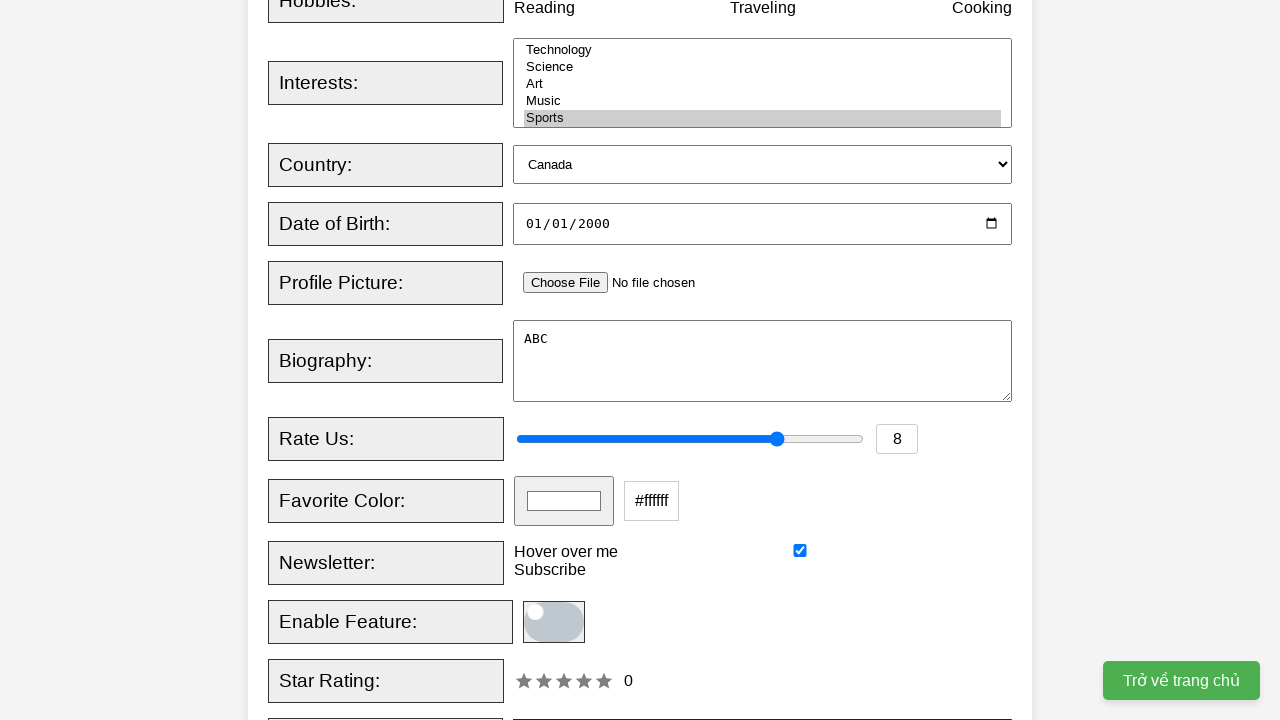

Clicked the Register button to submit the form at (528, 360) on internal:role=button[name="Register"i]
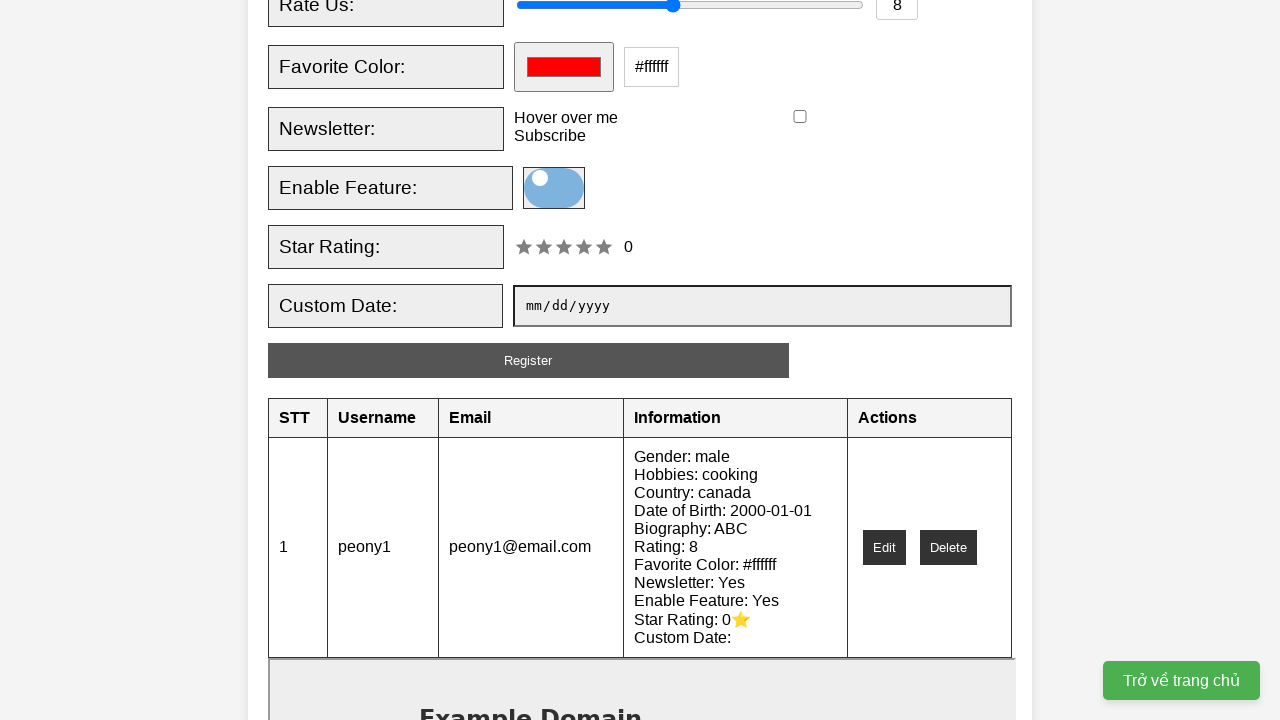

Waited for results table to appear
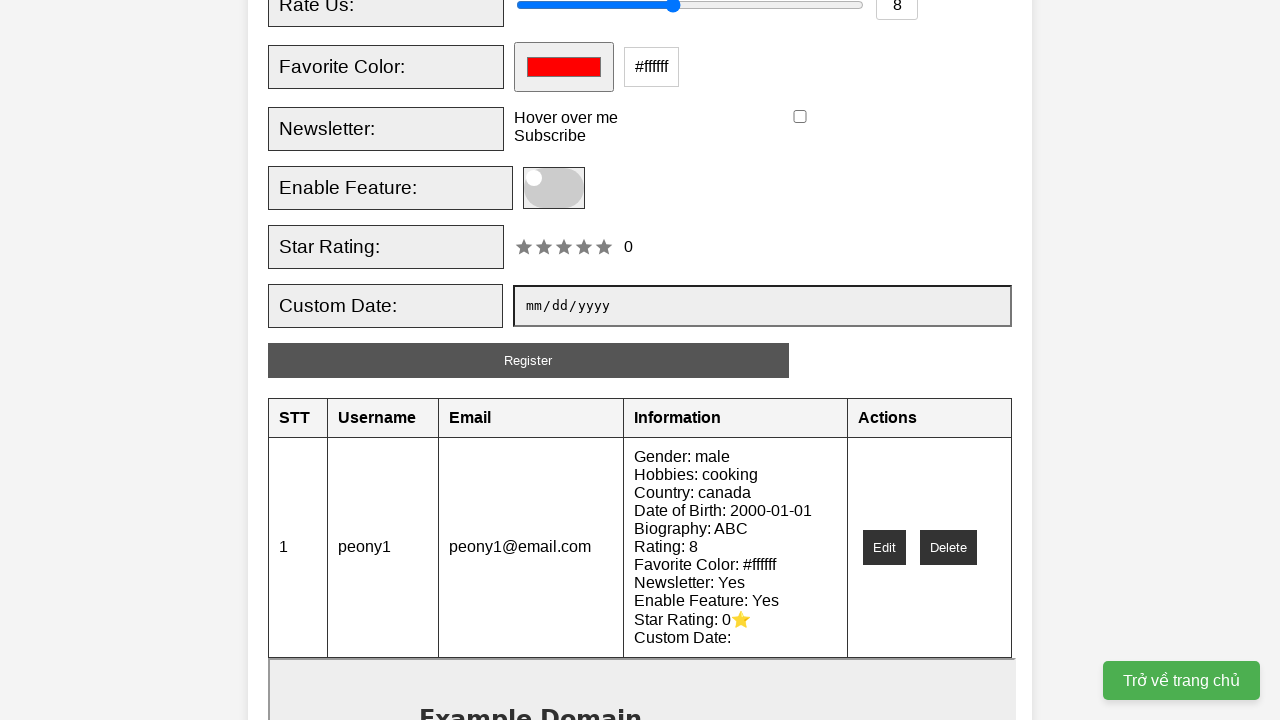

Verified username 'peony1' appears in results table
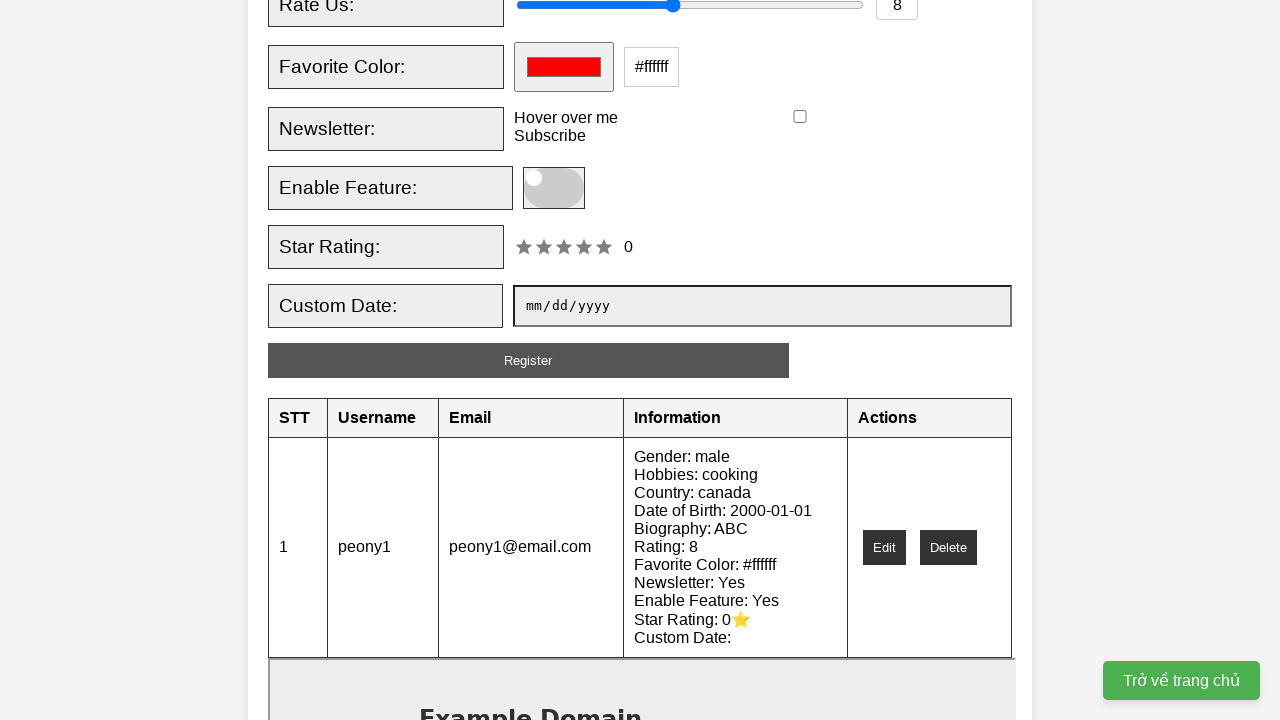

Verified email 'peony1@email.com' appears in results table
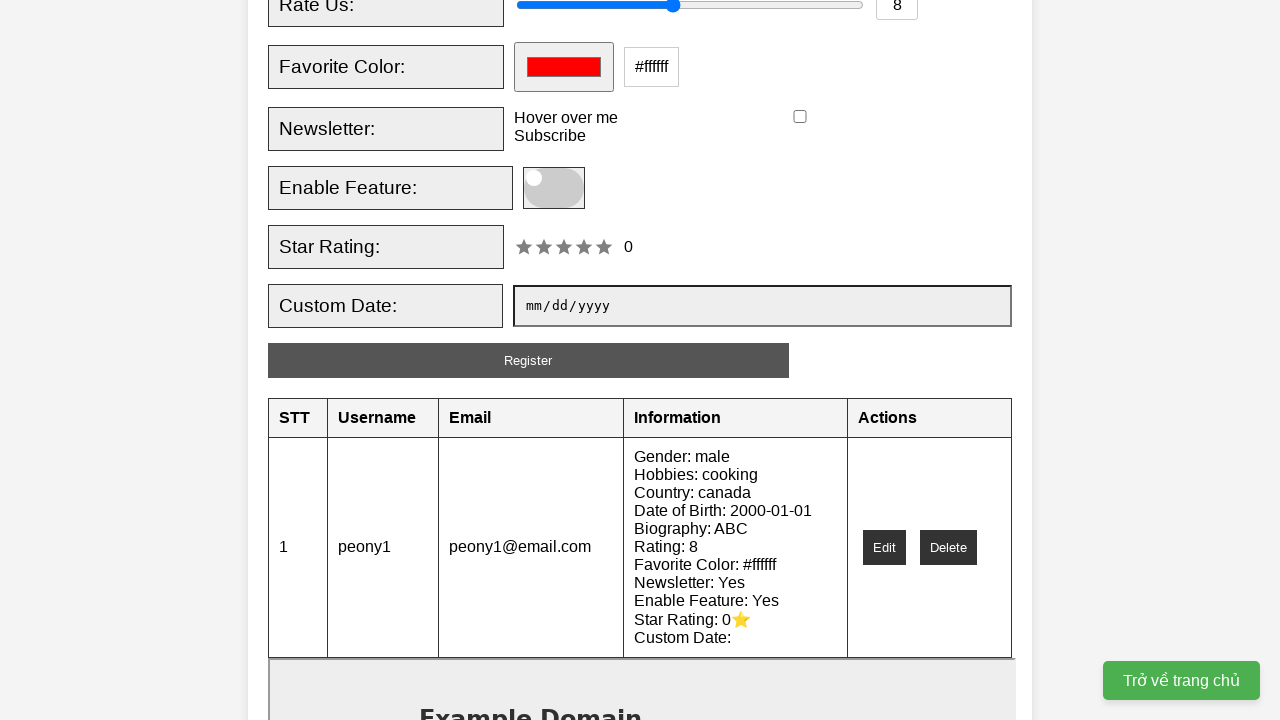

Verified gender 'male' in results
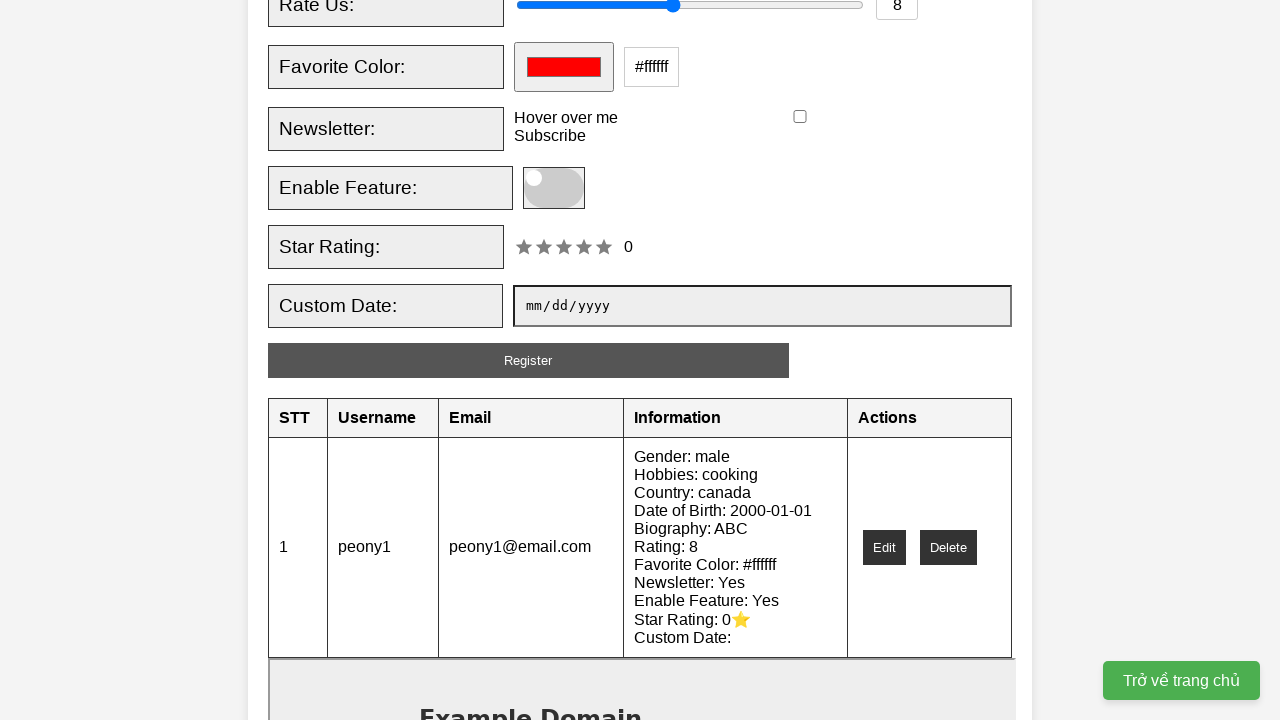

Verified country 'canada' in results
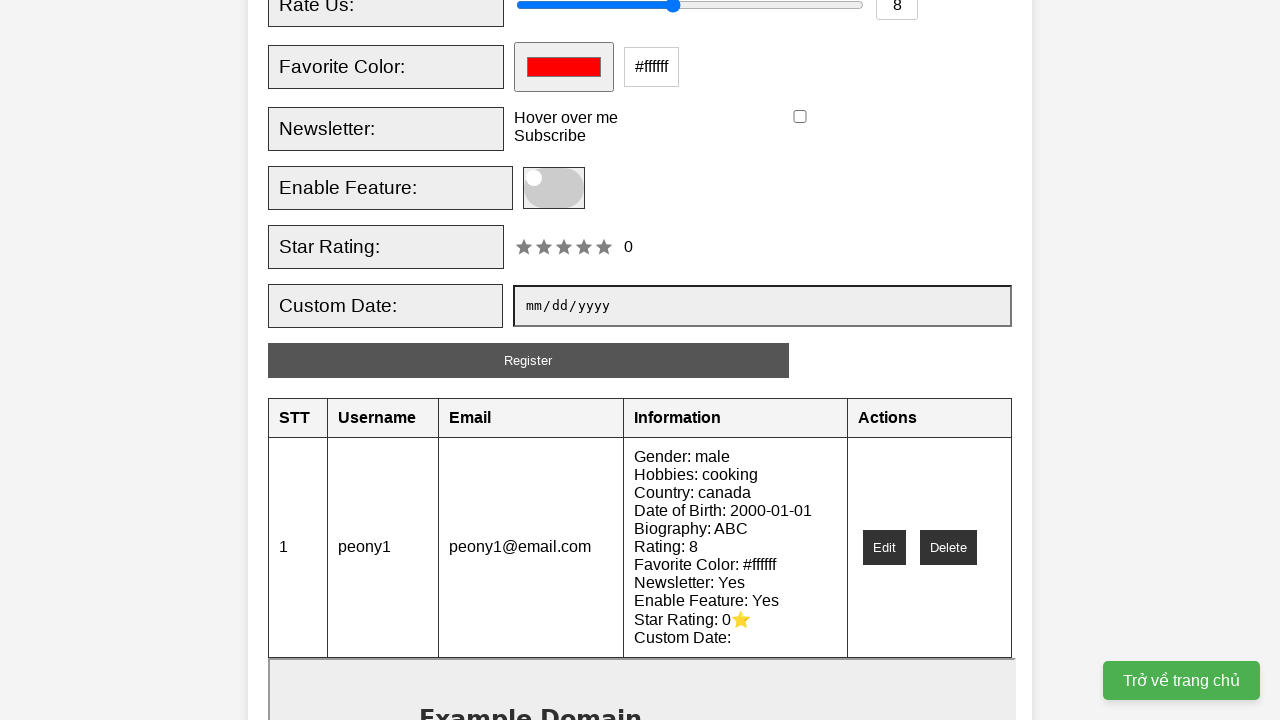

Verified date of birth '2000-01-01' in results
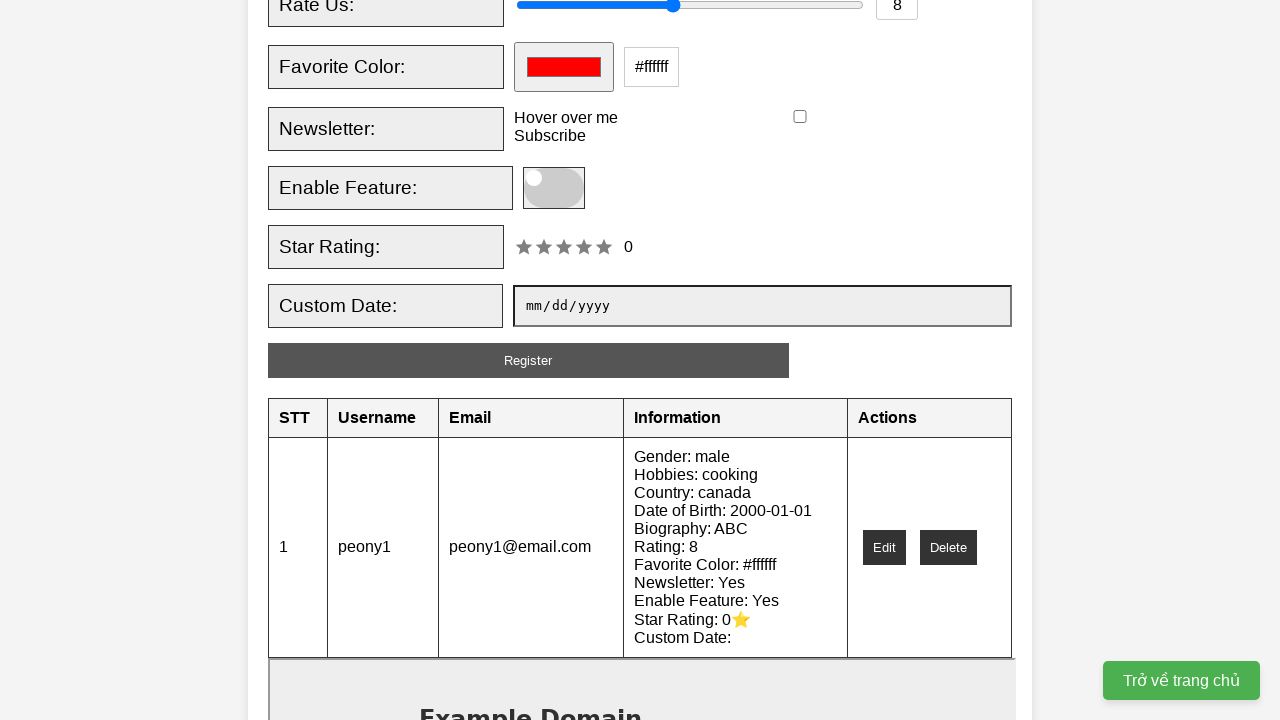

Verified biography 'ABC' in results
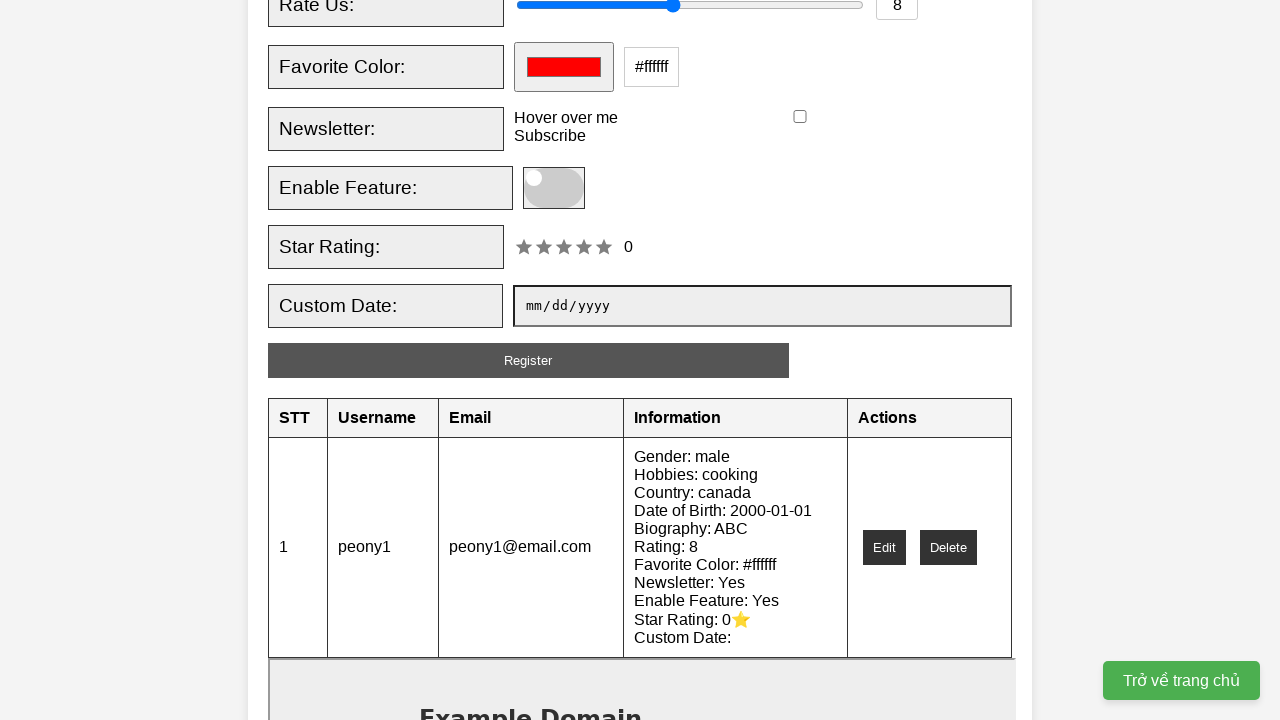

Verified rating '8' in results
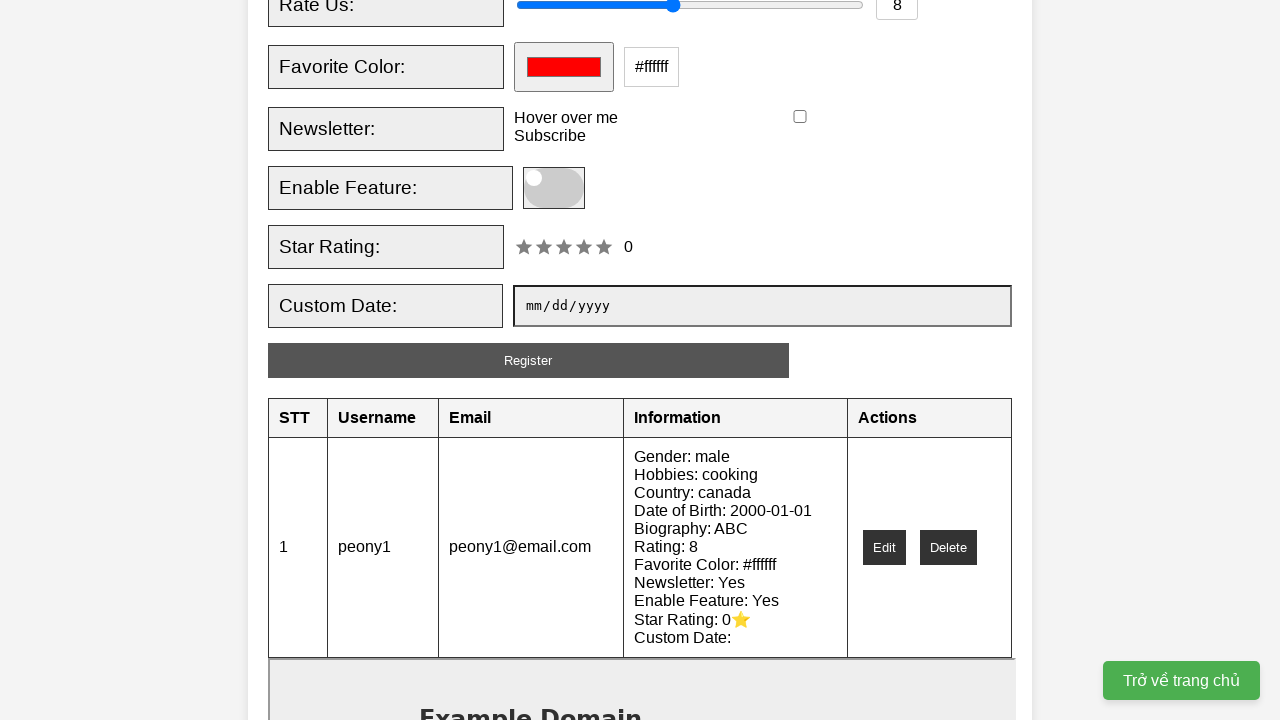

Verified favorite color '#ffffff' in results
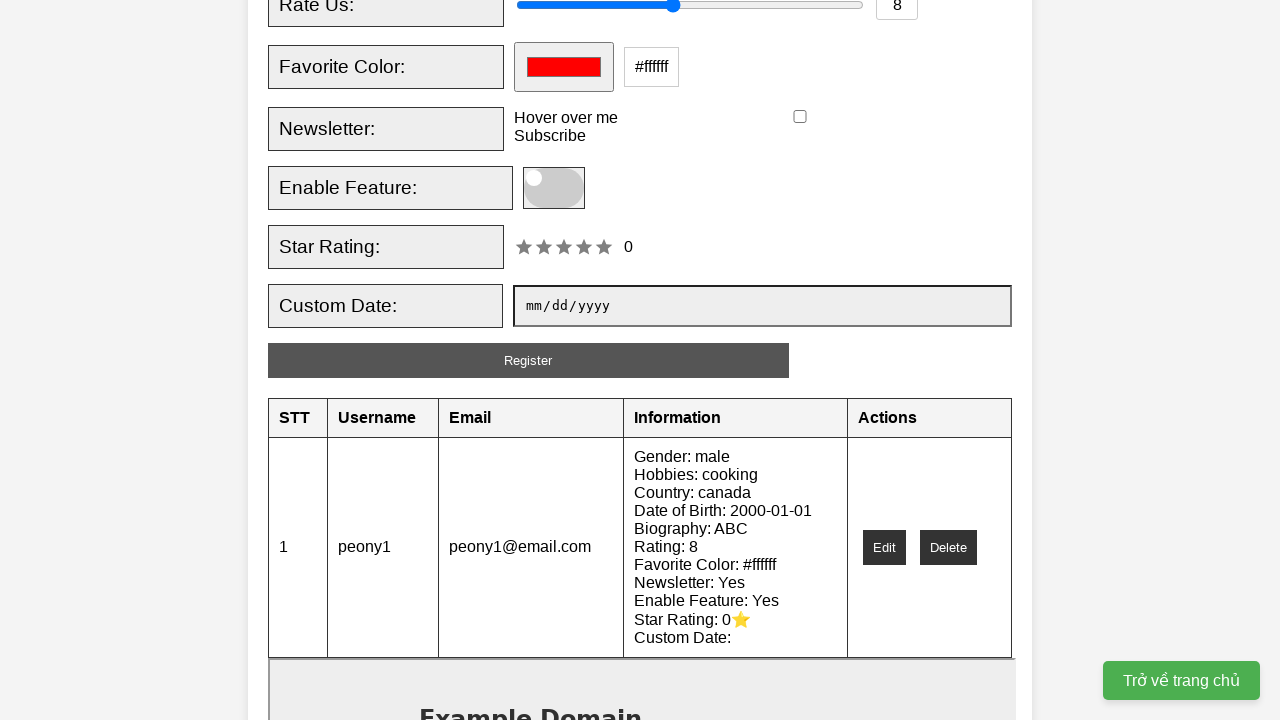

Verified newsletter subscription 'Yes' in results
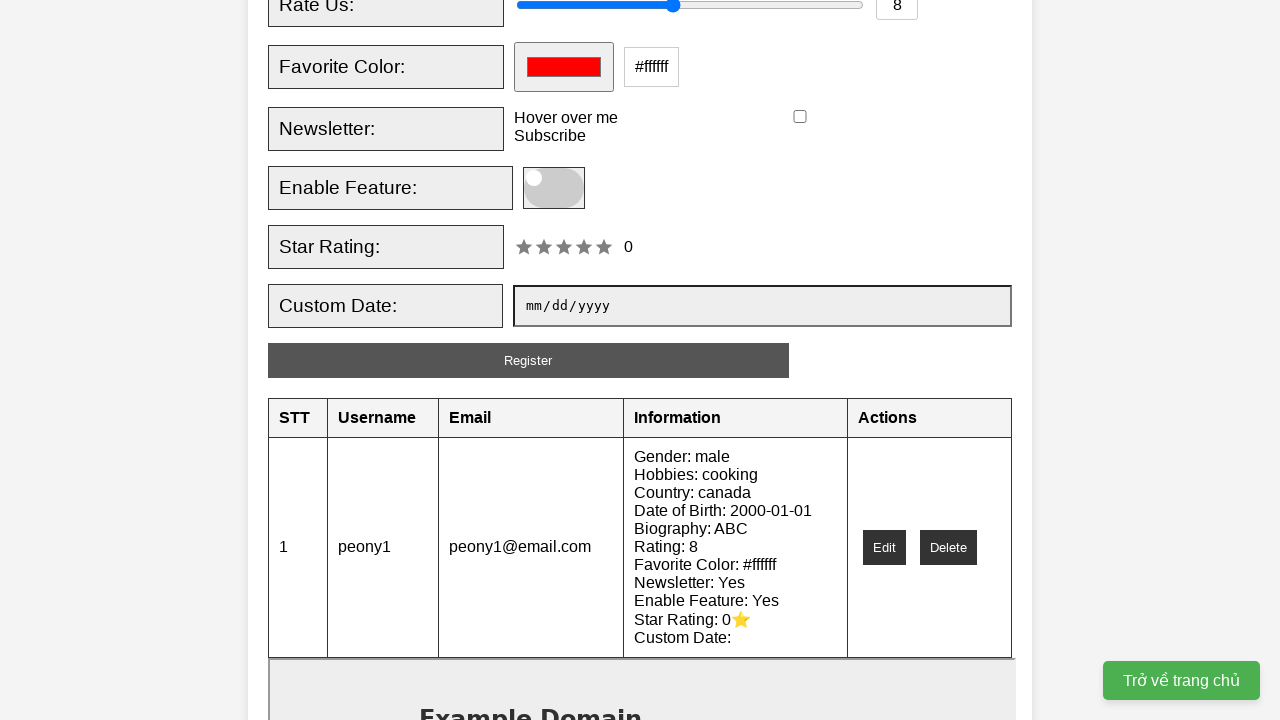

Verified feature toggle 'Yes' in results
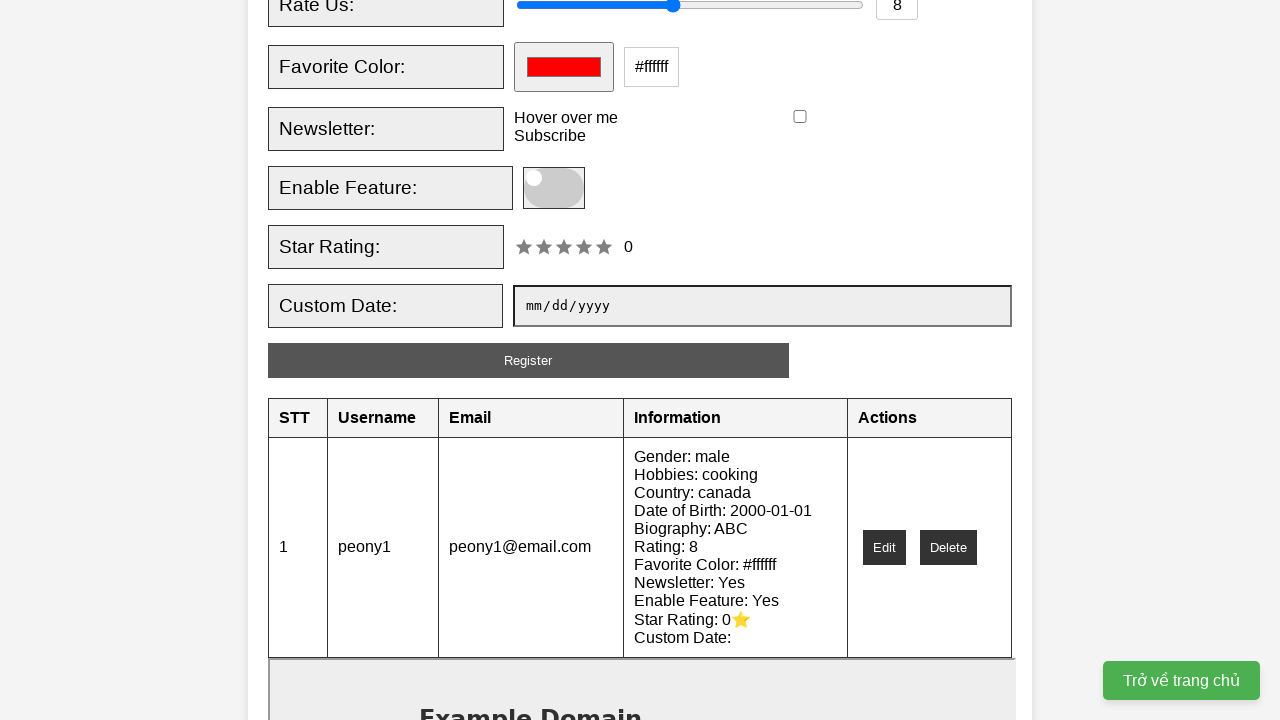

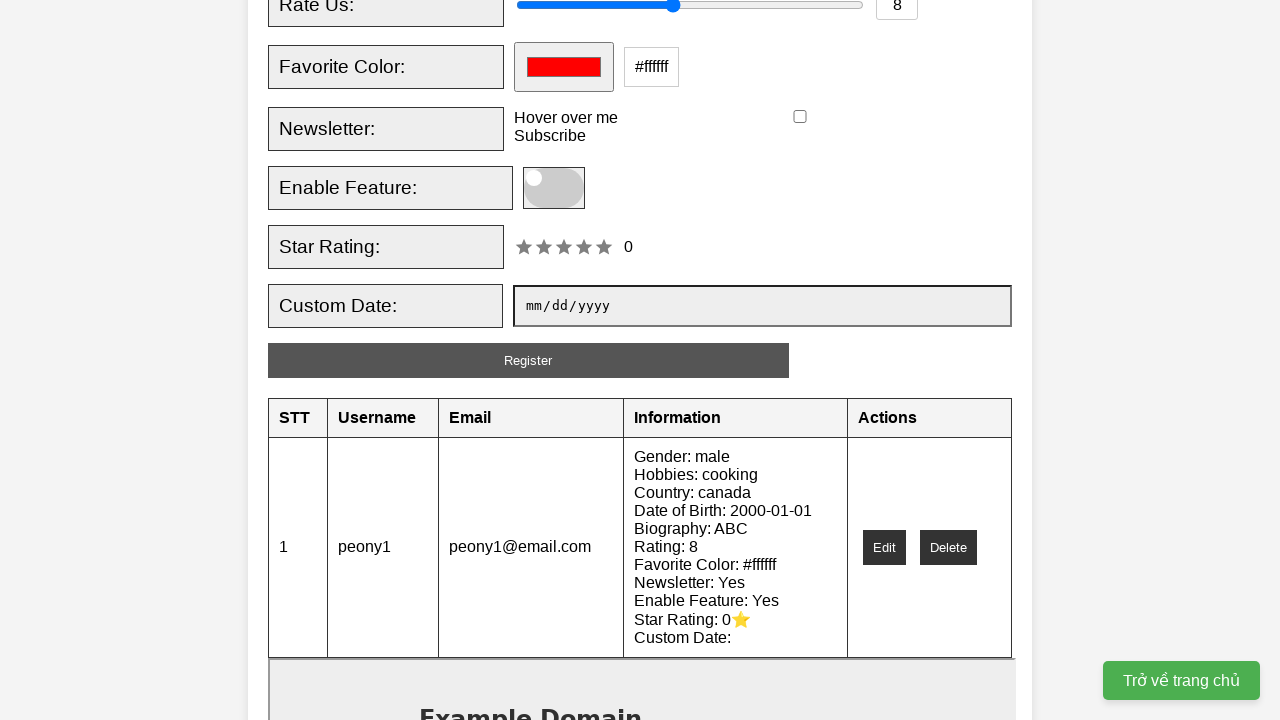